Tests drag and drop functionality by dragging an element and dropping it onto a target element

Starting URL: http://sahitest.com/demo/dragDropMooTools.htm

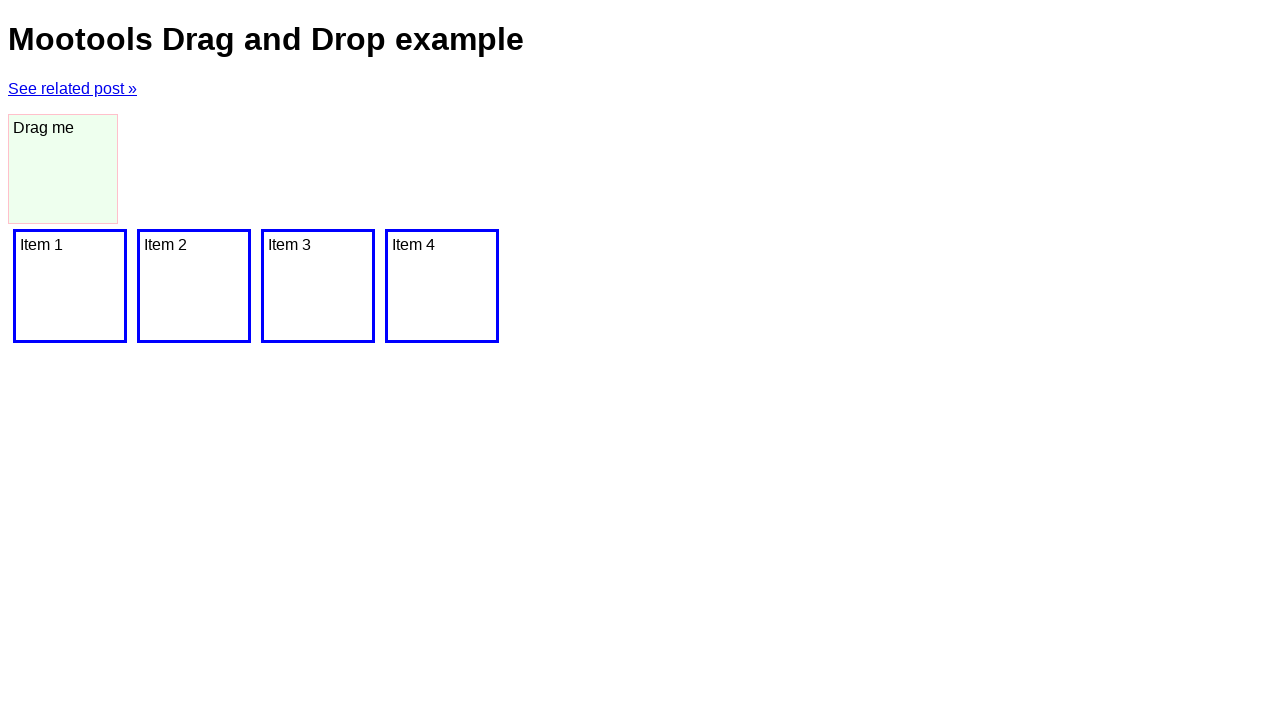

Located the draggable element with id 'dragger'
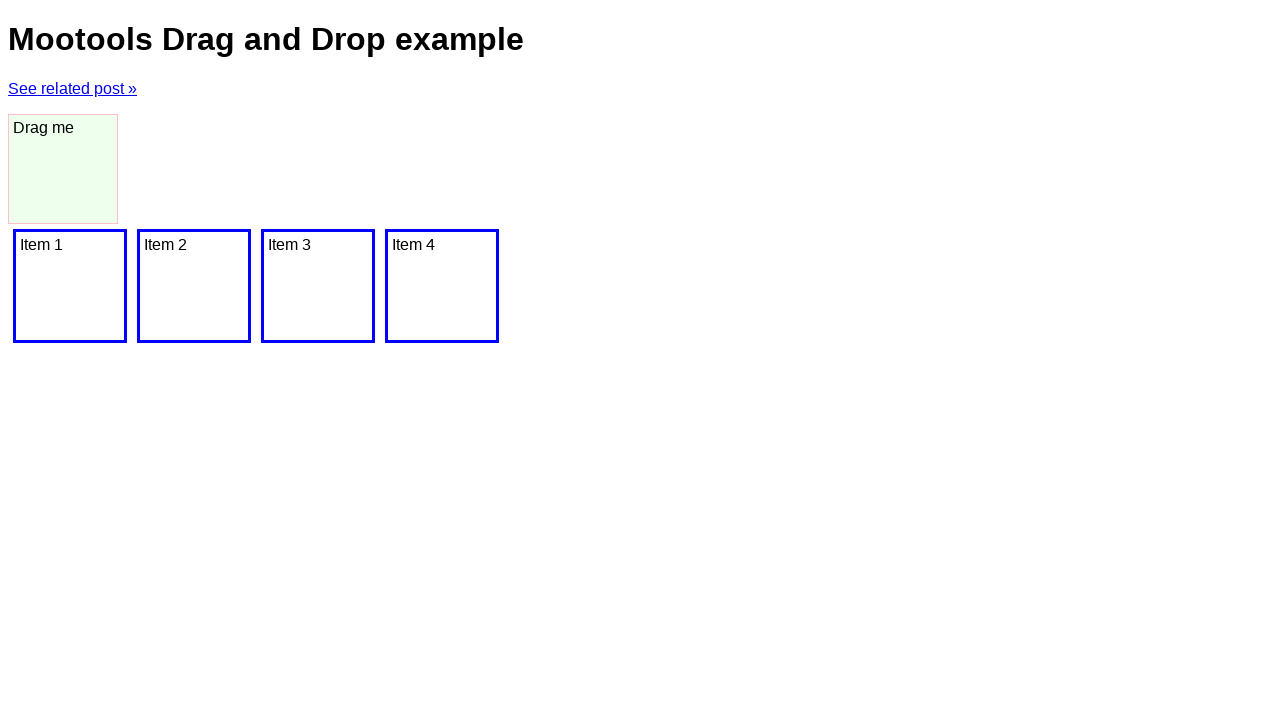

Located the drop target element (second item with class 'item')
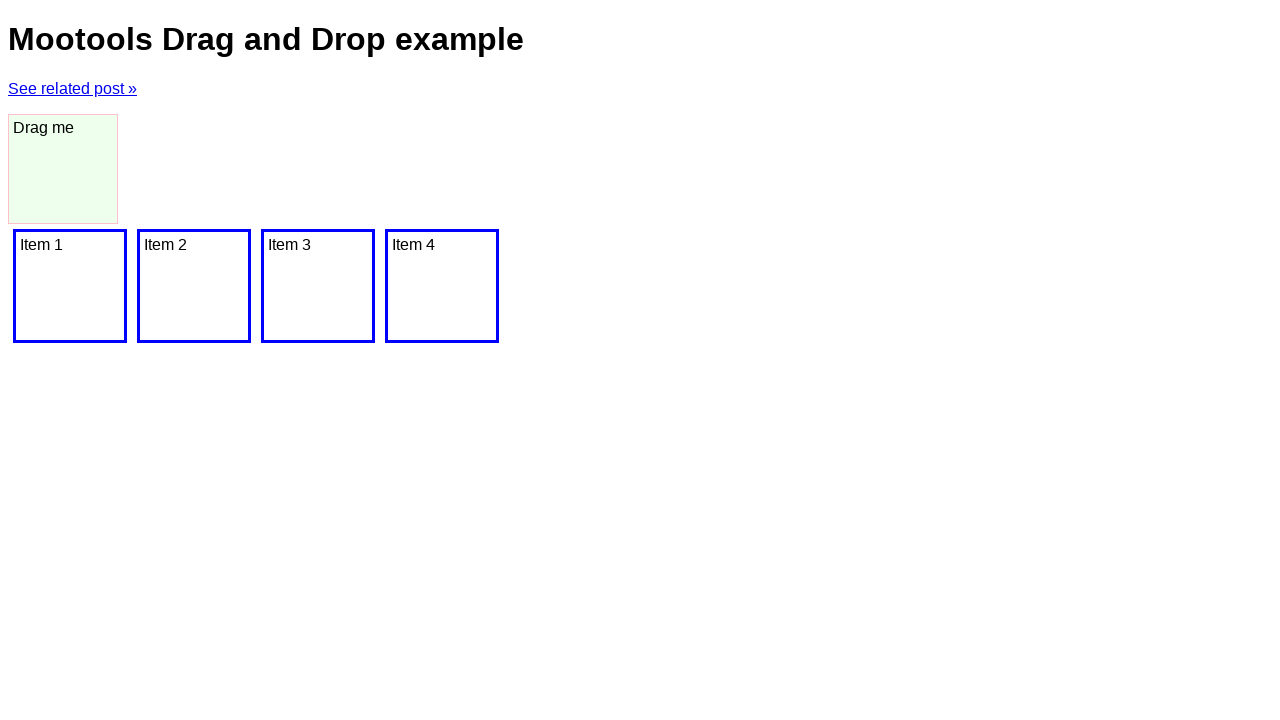

Performed drag and drop operation from draggable element to drop target at (194, 286)
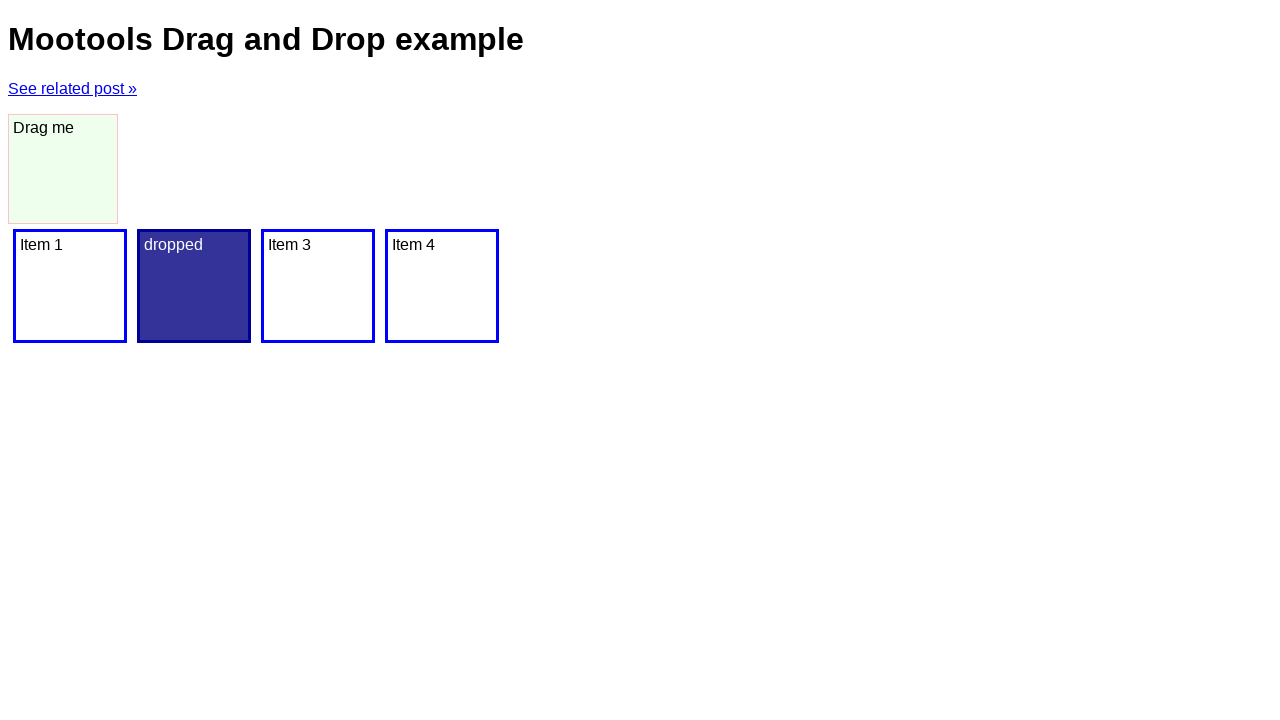

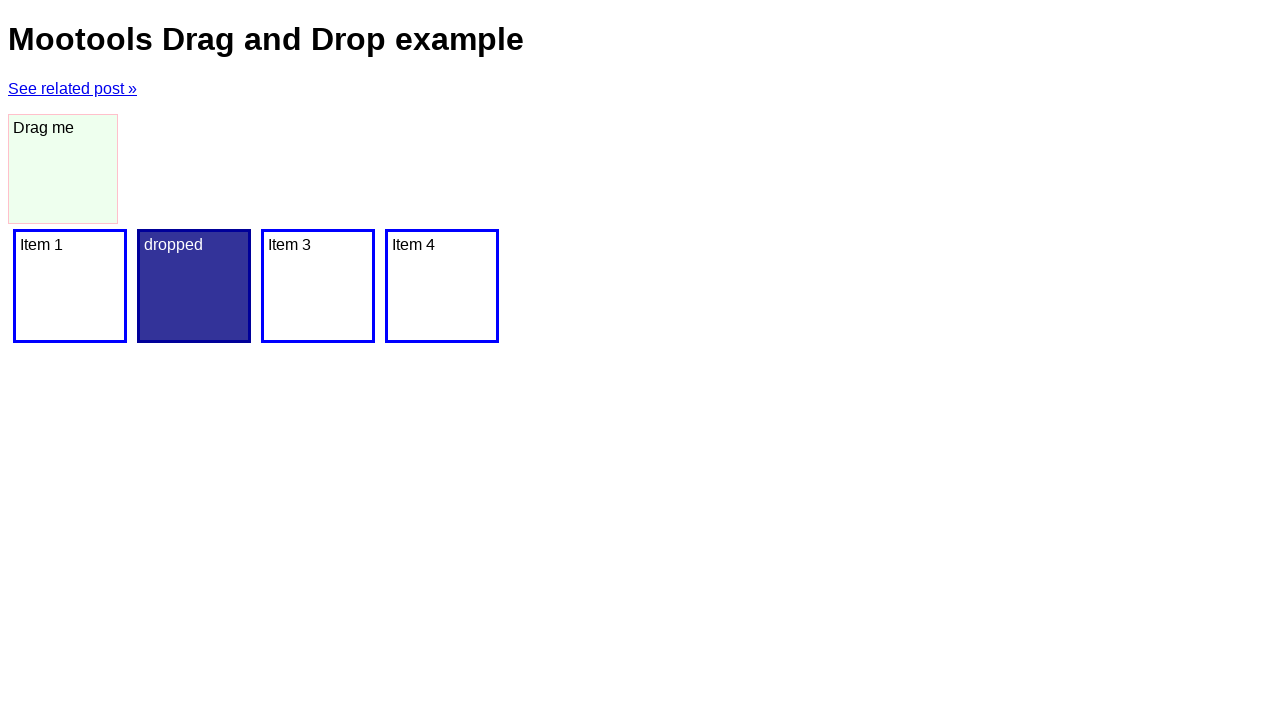